Navigates to the homepage and clicks on the Projects link to navigate to the projects page

Starting URL: https://www.rainbowfern.com

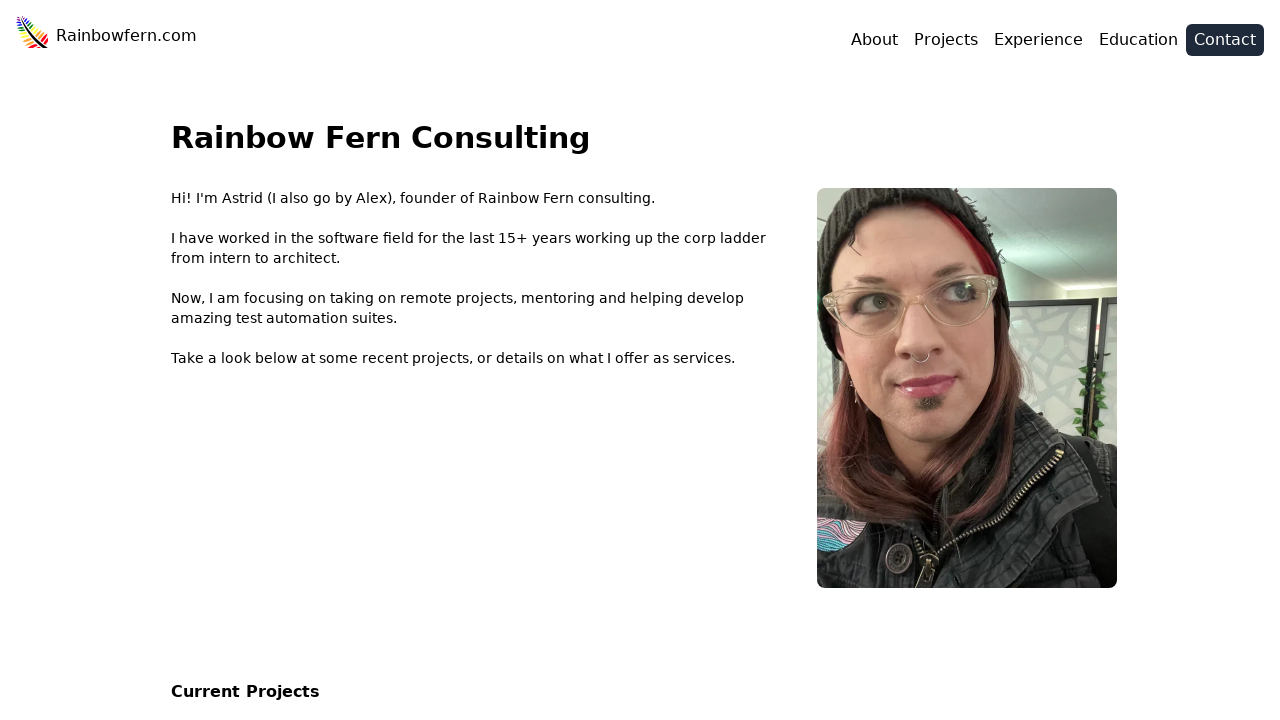

Waited for homepage to fully load (networkidle)
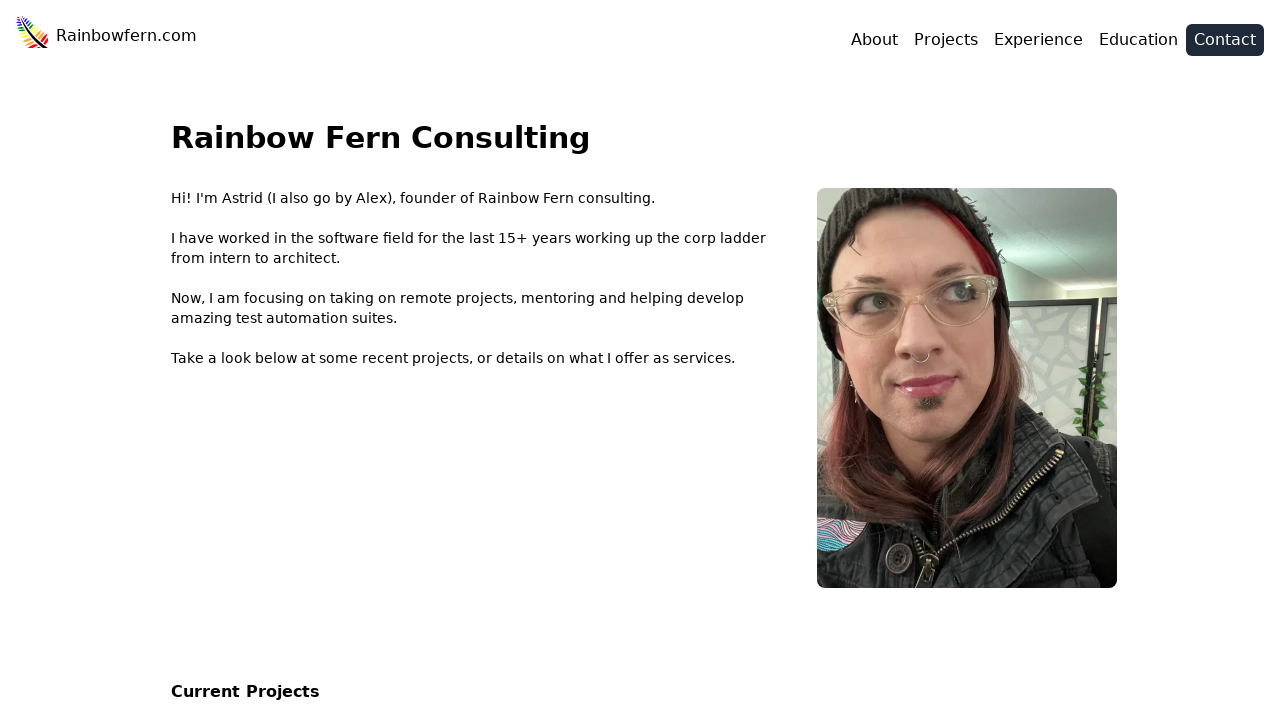

Clicked on the Projects link at (946, 42) on internal:role=link[name="Projects"s]
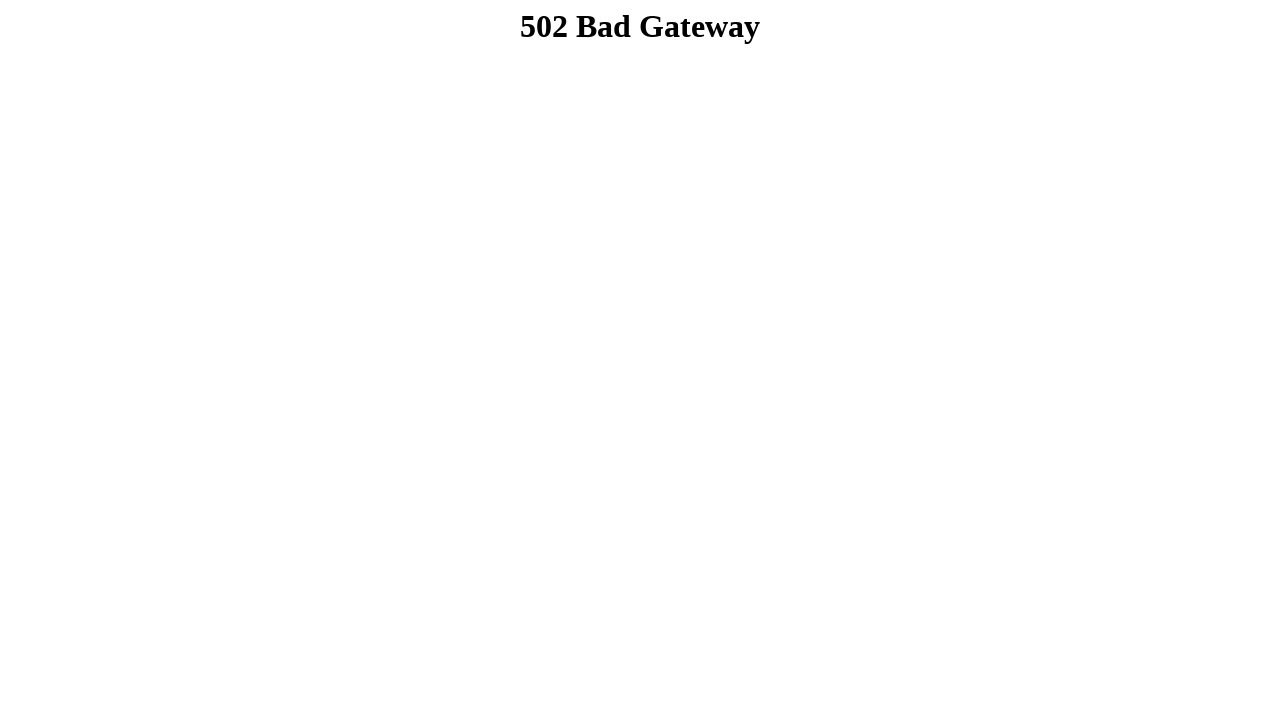

Navigation to projects page confirmed
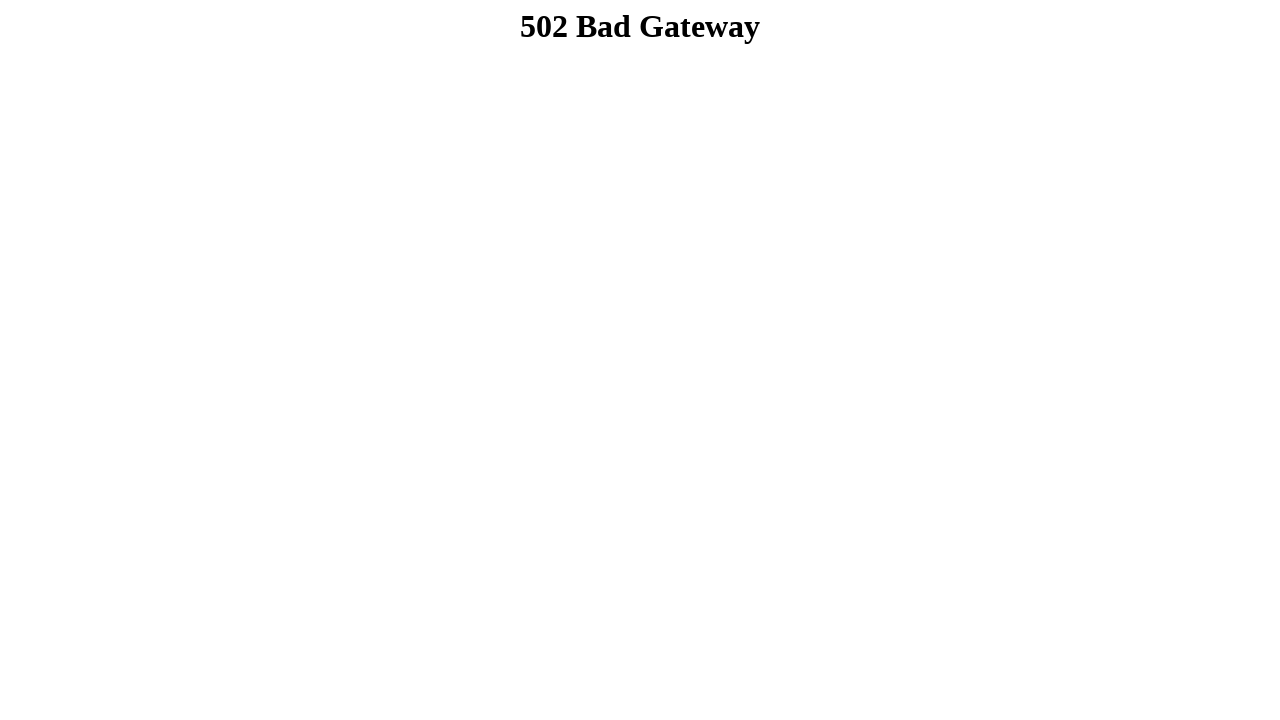

Projects page fully loaded (networkidle)
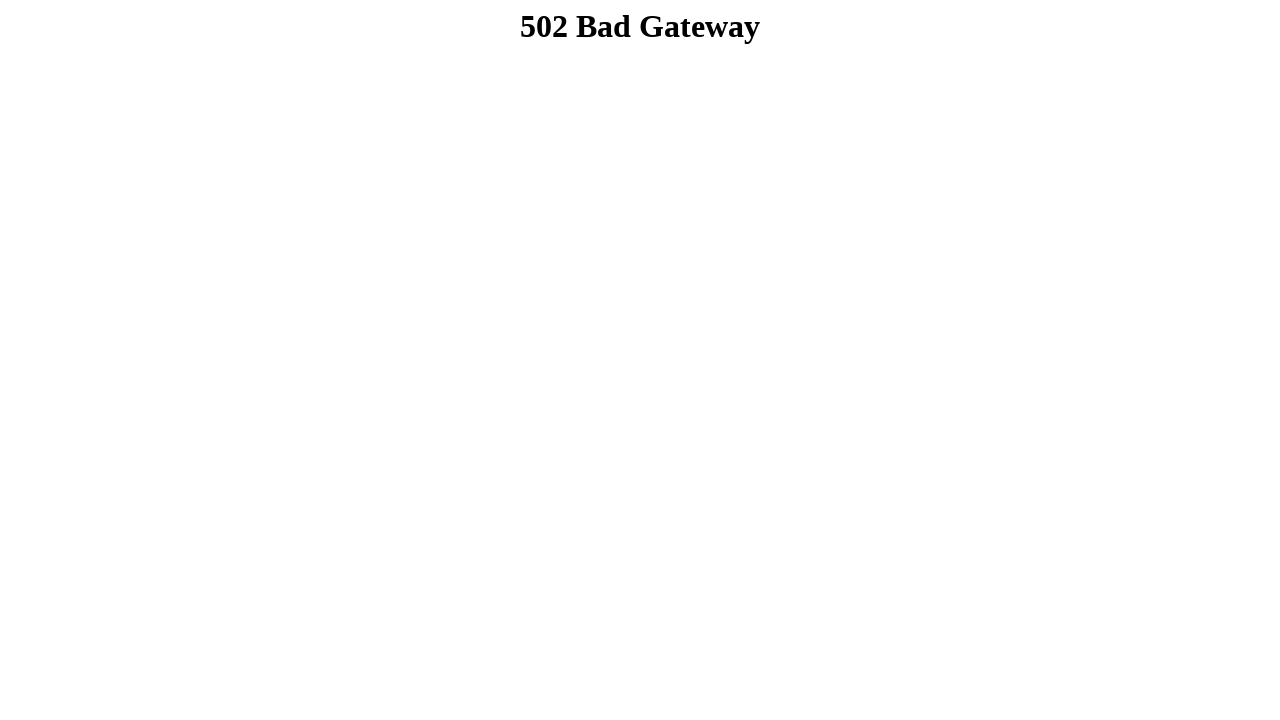

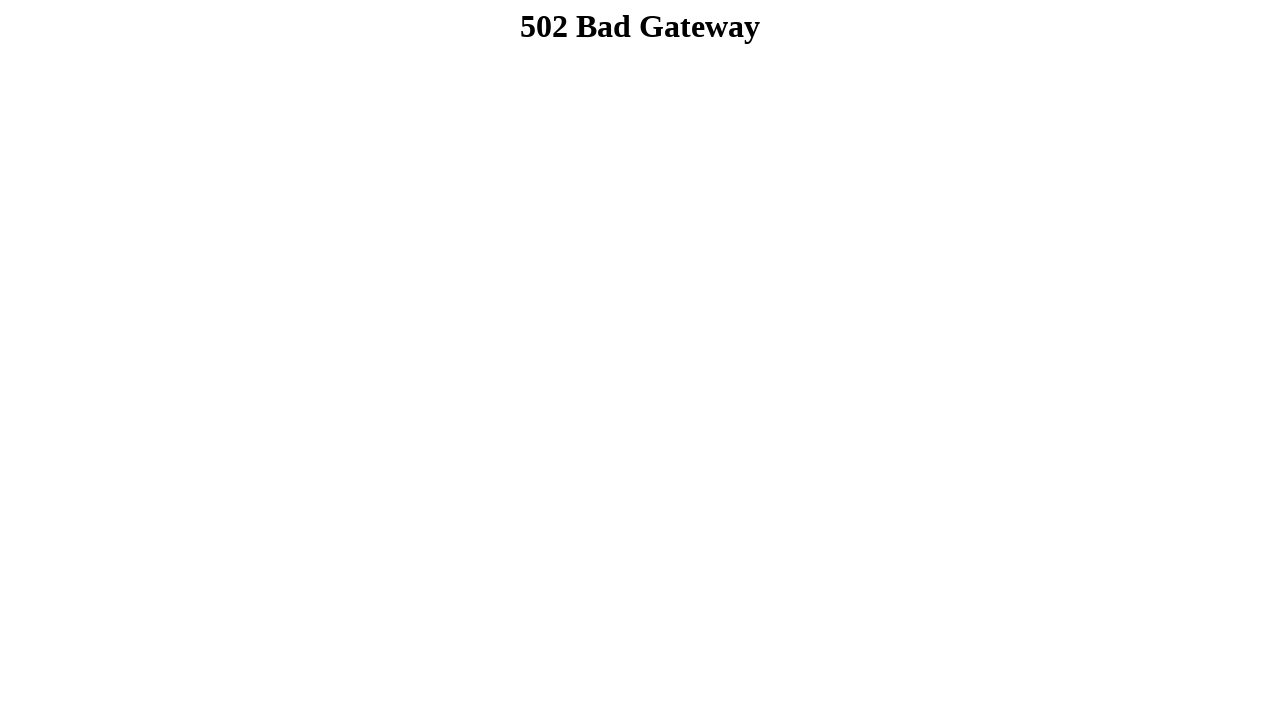